Tests the search functionality on python.org by entering a search term into the search field

Starting URL: https://python.org

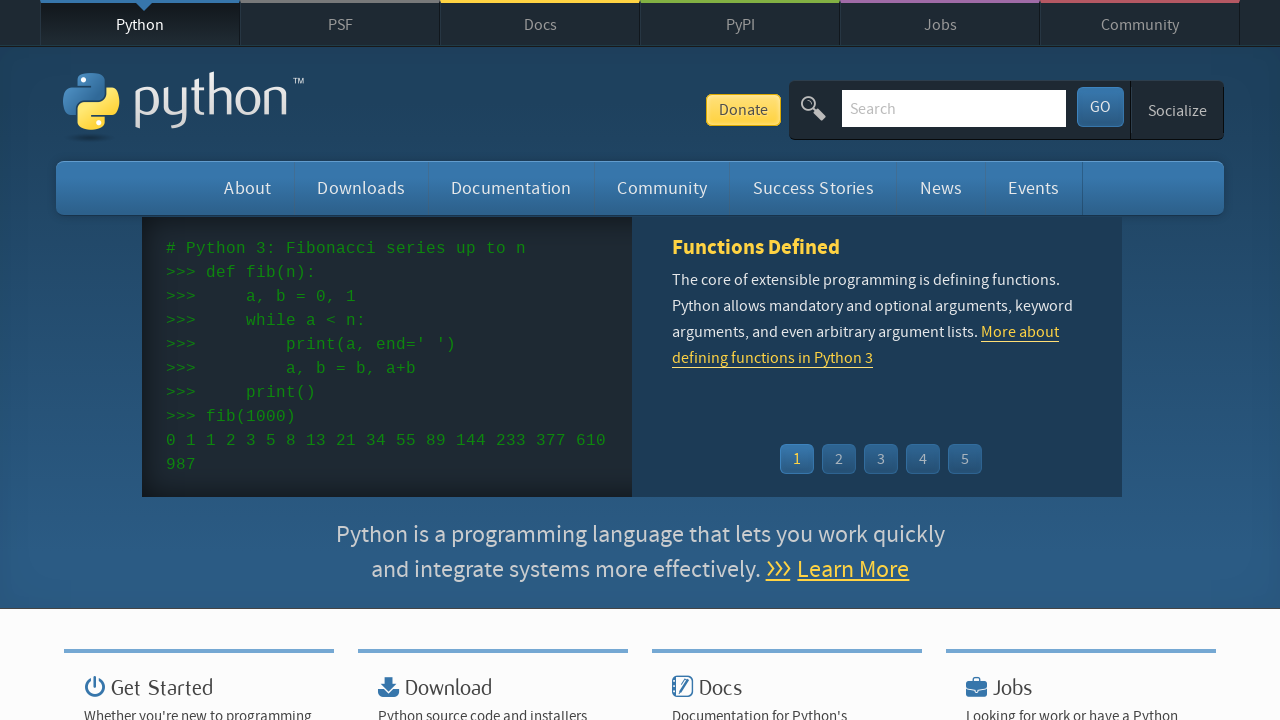

Filled search field with 'django' on #id-search-field
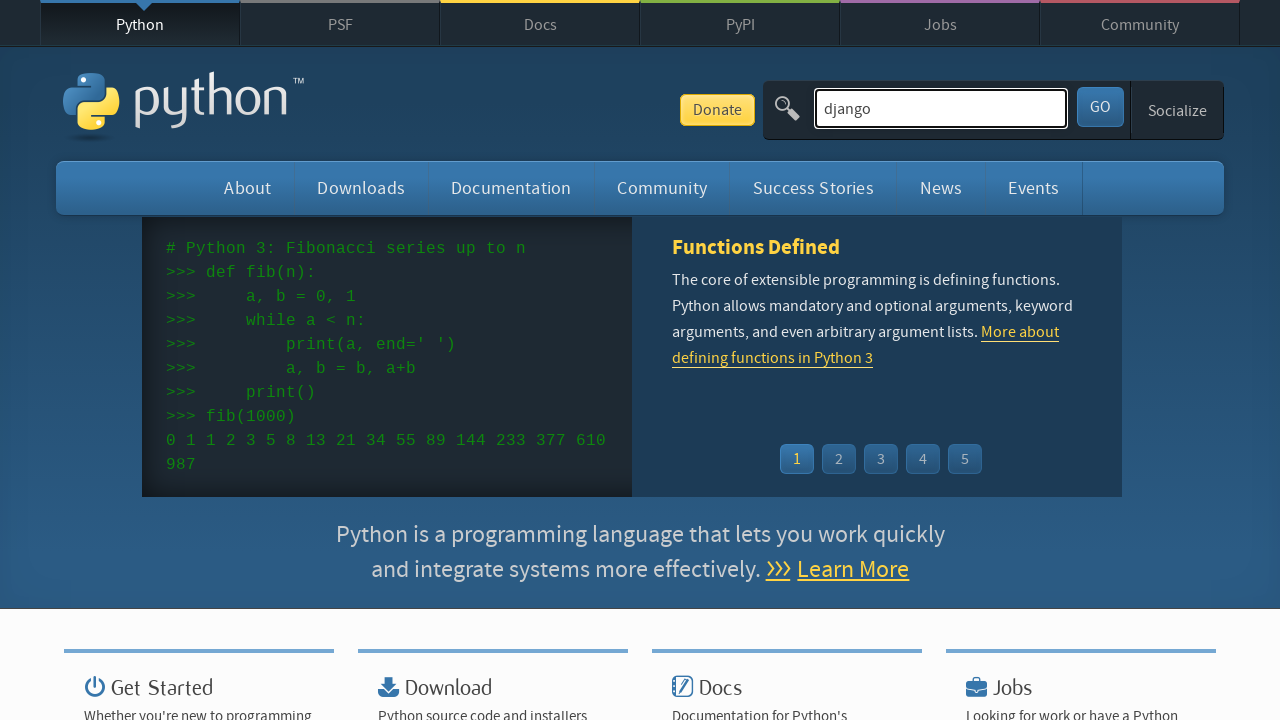

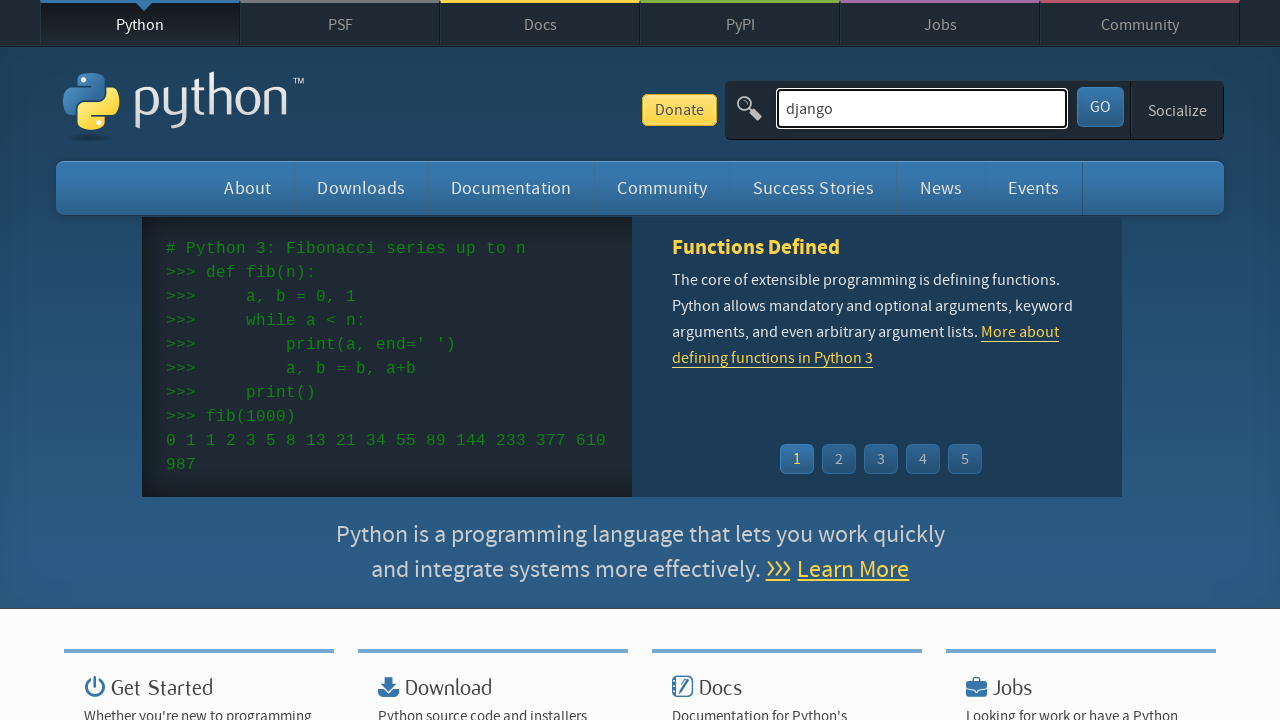